Tests nested iframe functionality by navigating through parent and child iframes and verifying text content

Starting URL: https://demoqa.com/

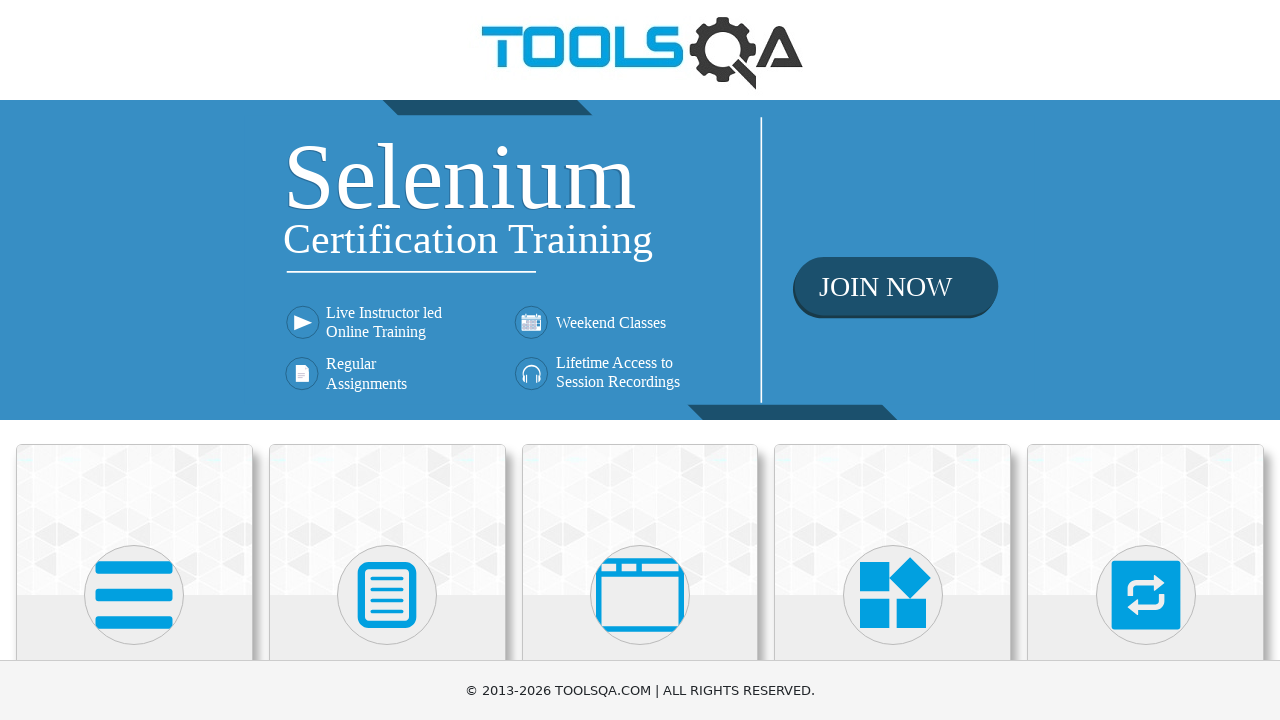

Clicked on 'Alerts, Frame & Windows' card at (640, 360) on text=Alerts, Frame & Windows
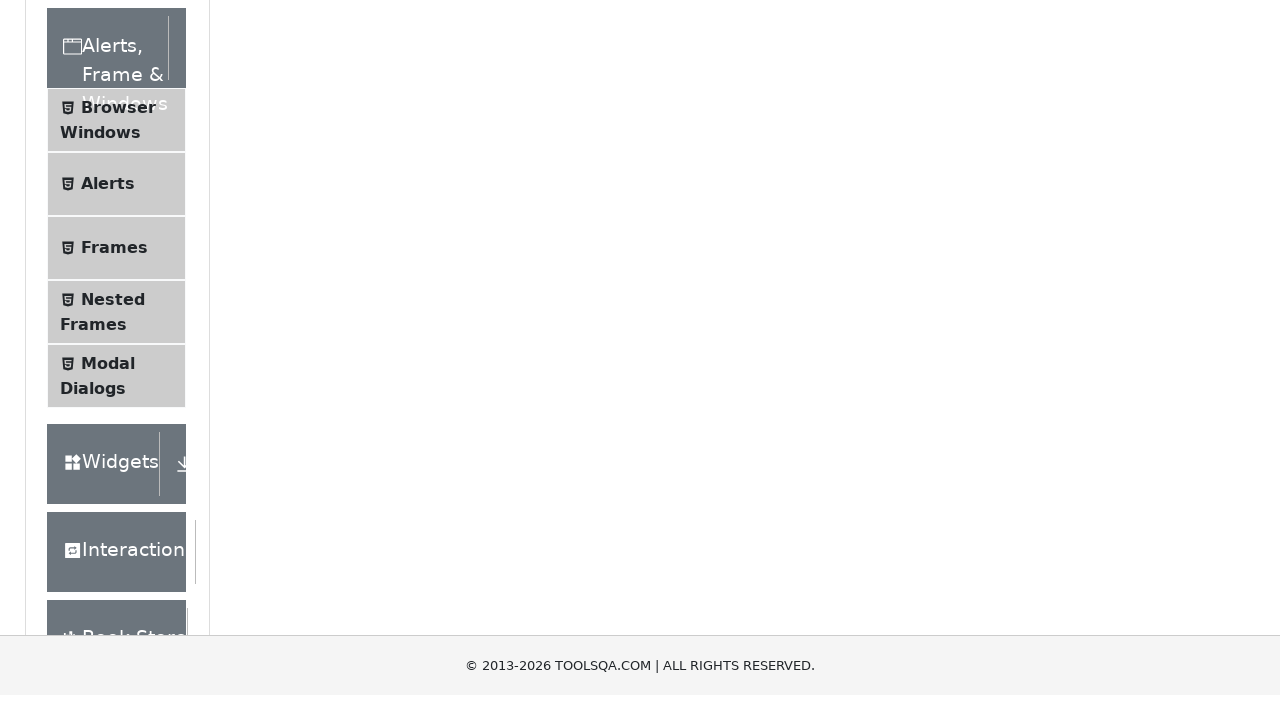

Clicked on 'Nested Frames' menu item at (113, 616) on text=Nested Frames
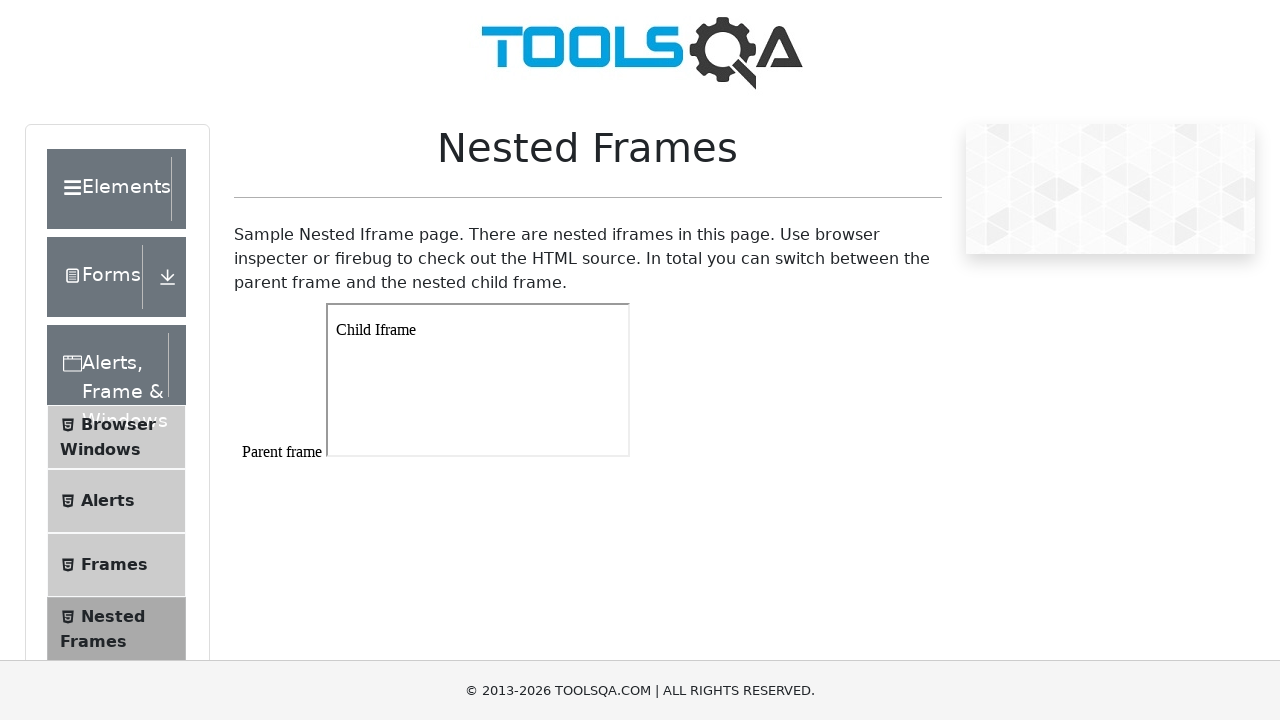

Located parent frame with ID 'frame1'
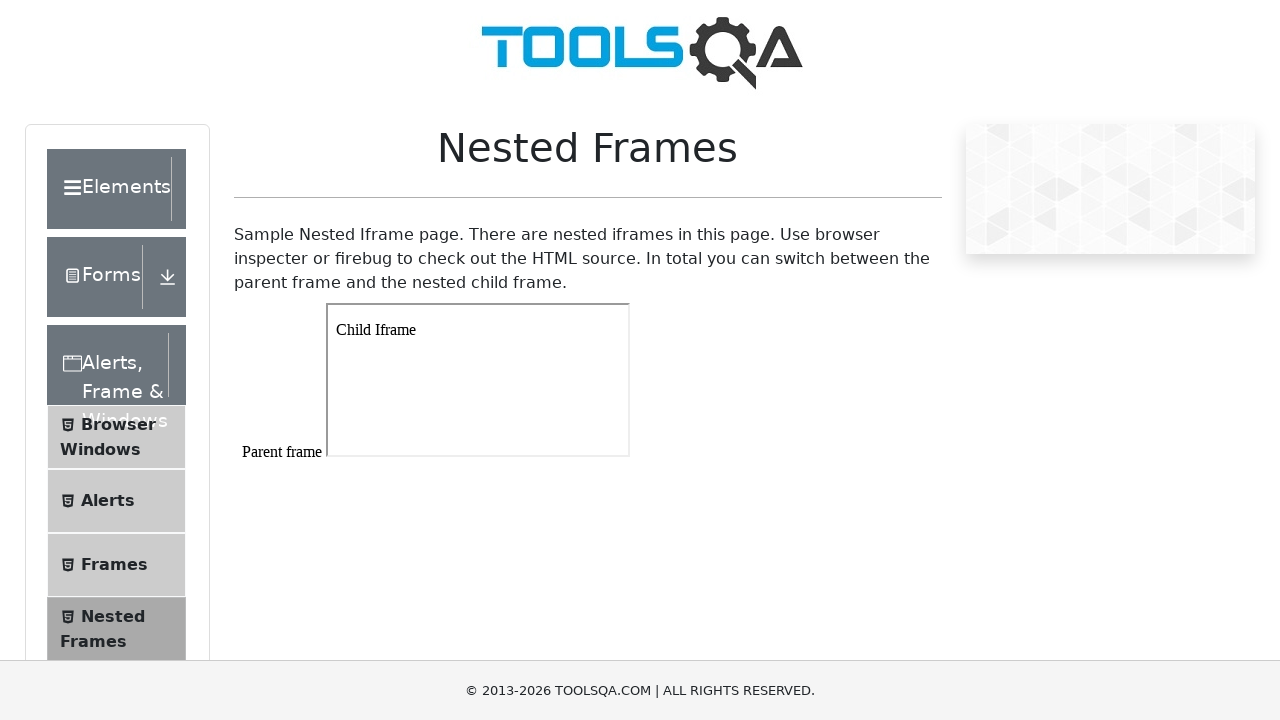

Parent frame body element loaded and ready
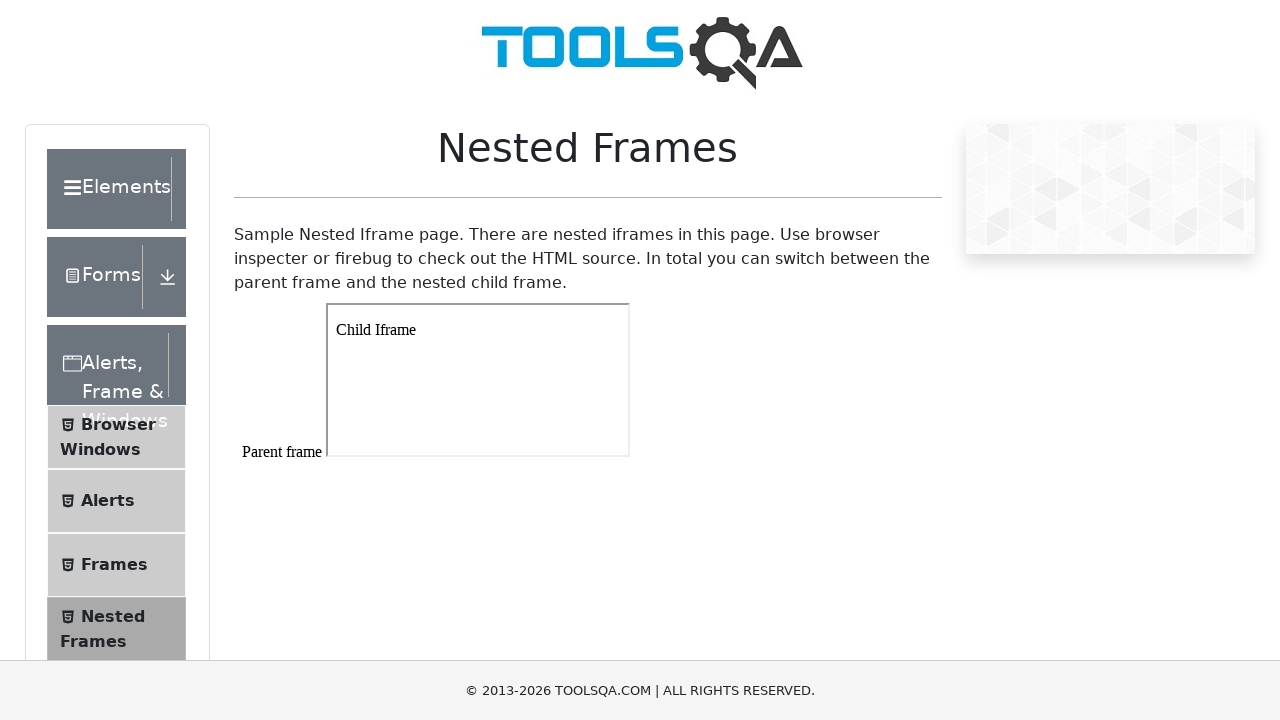

Located child iframe within parent frame
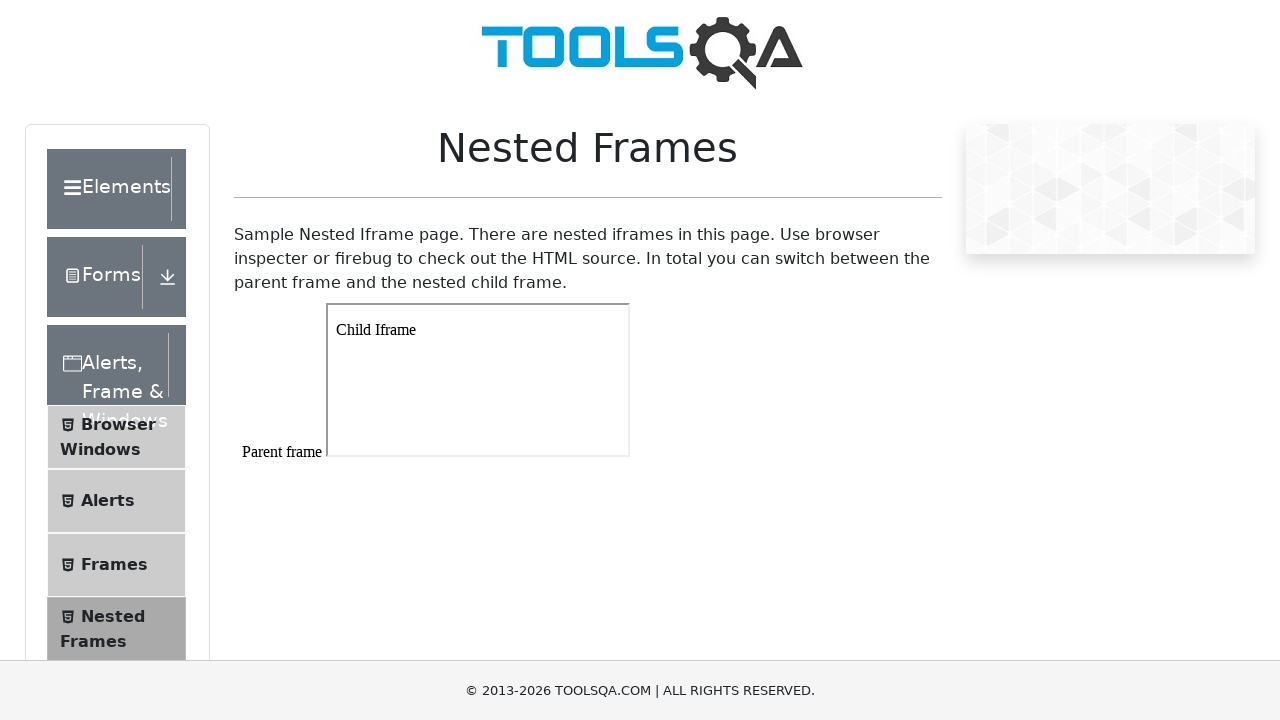

Child iframe body element loaded and ready
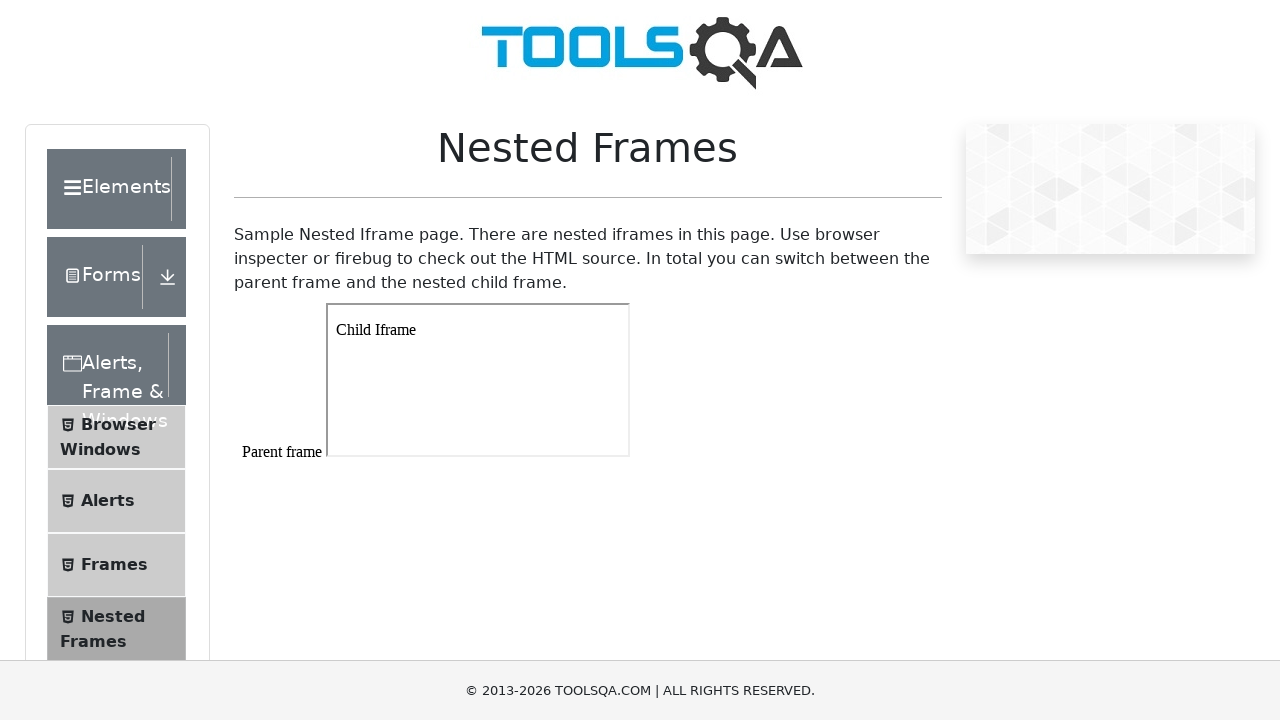

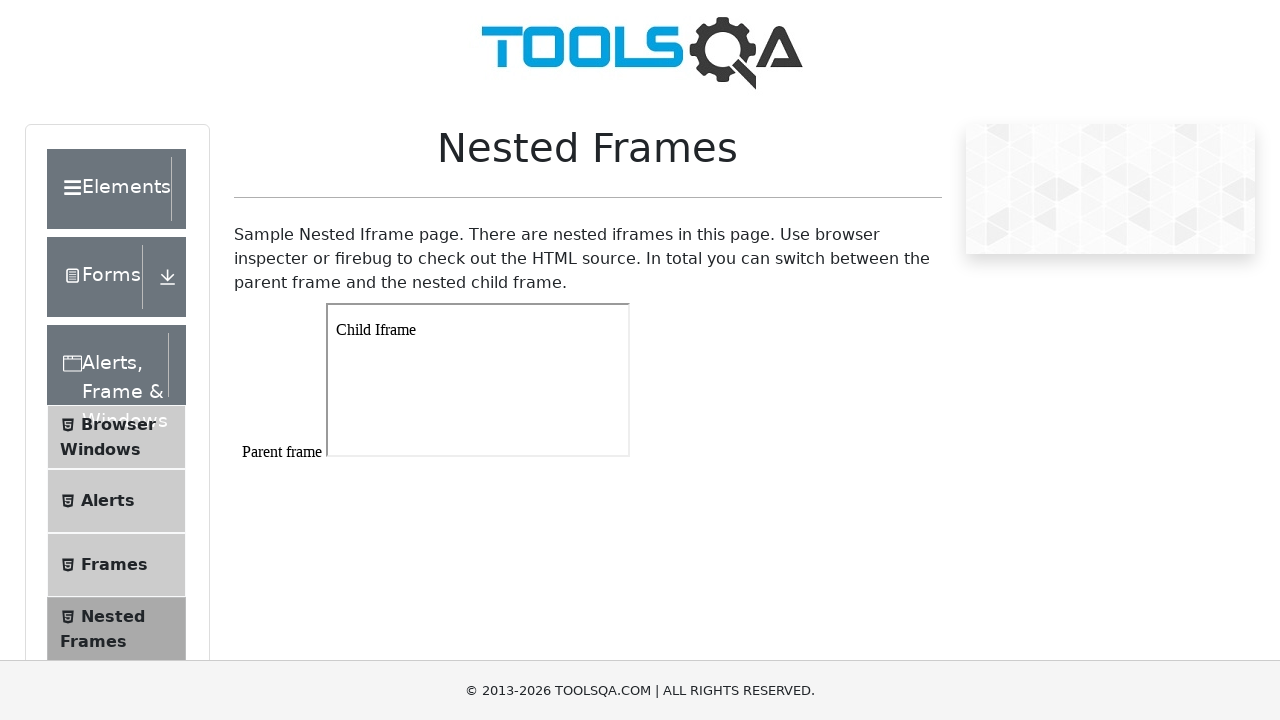